Tests the file upload page by clicking the submit button without selecting a file, likely to test error handling or form validation

Starting URL: https://the-internet.herokuapp.com/upload

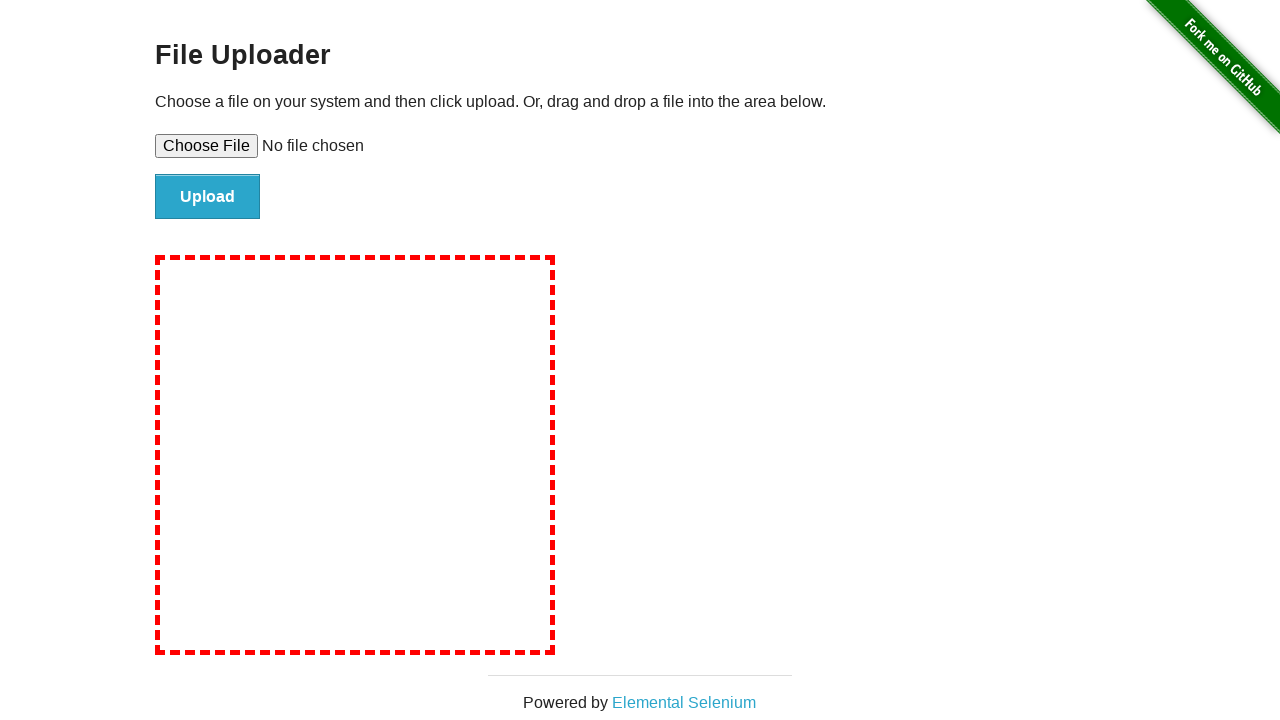

Clicked file submit button without selecting a file to test form validation at (208, 197) on #file-submit
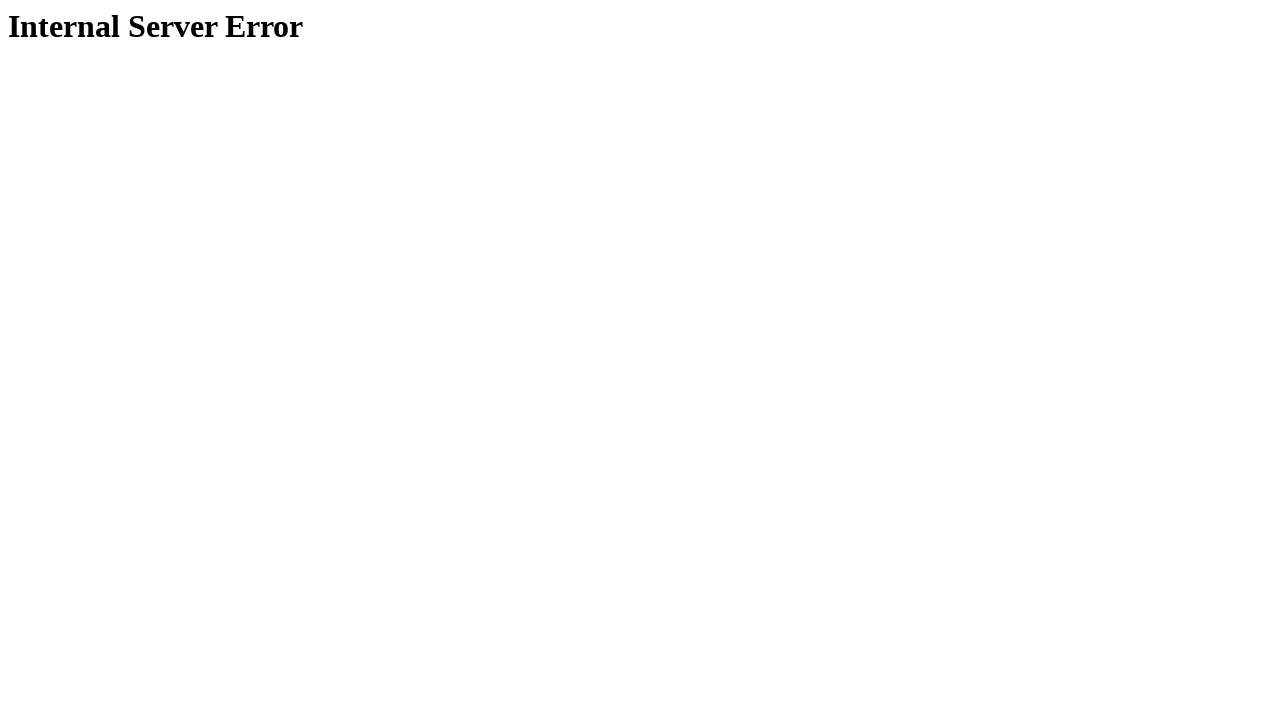

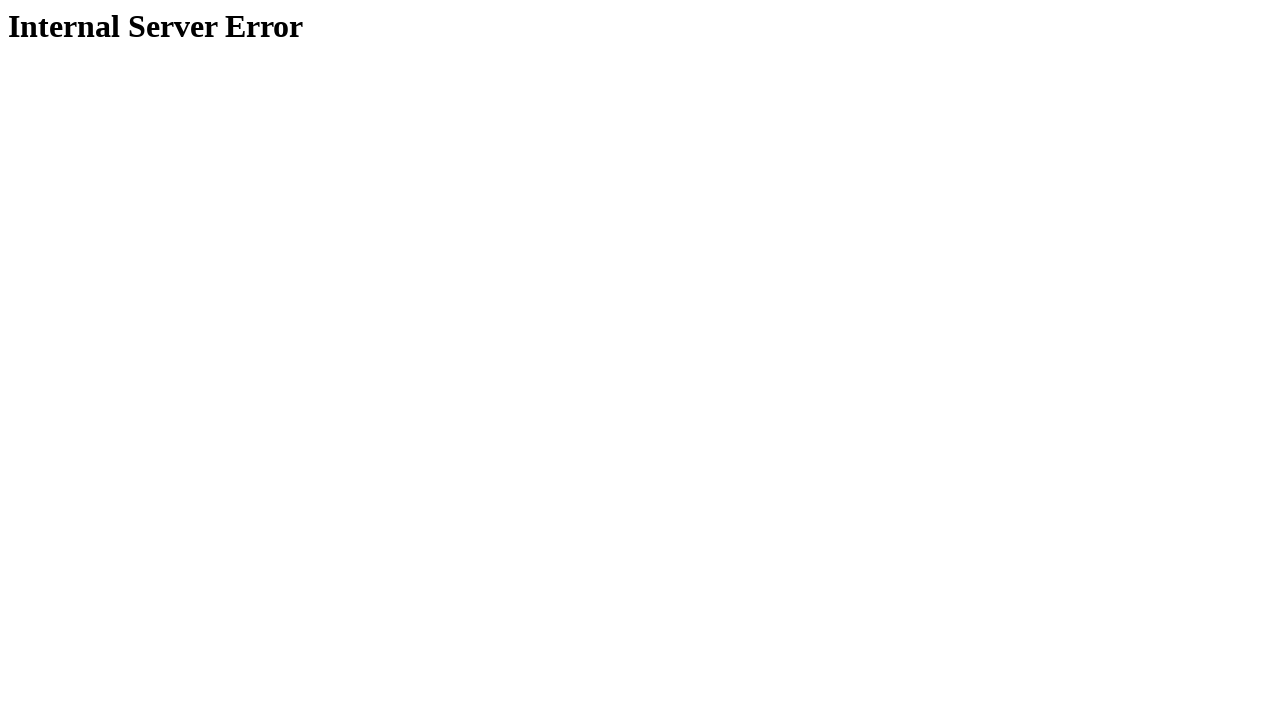